Tests clicking a button identified by its CSS class on the UI Testing Playground class attribute challenge page

Starting URL: http://uitestingplayground.com/classattr

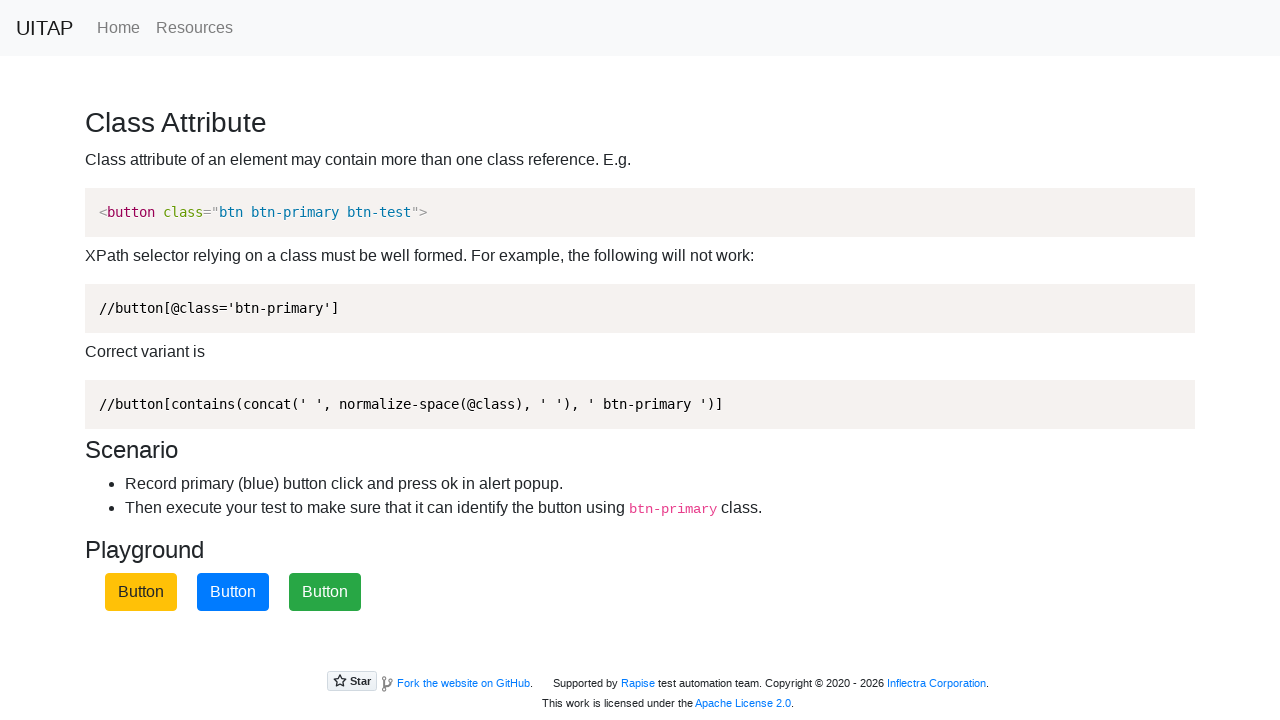

Navigated to UI Testing Playground class attribute challenge page
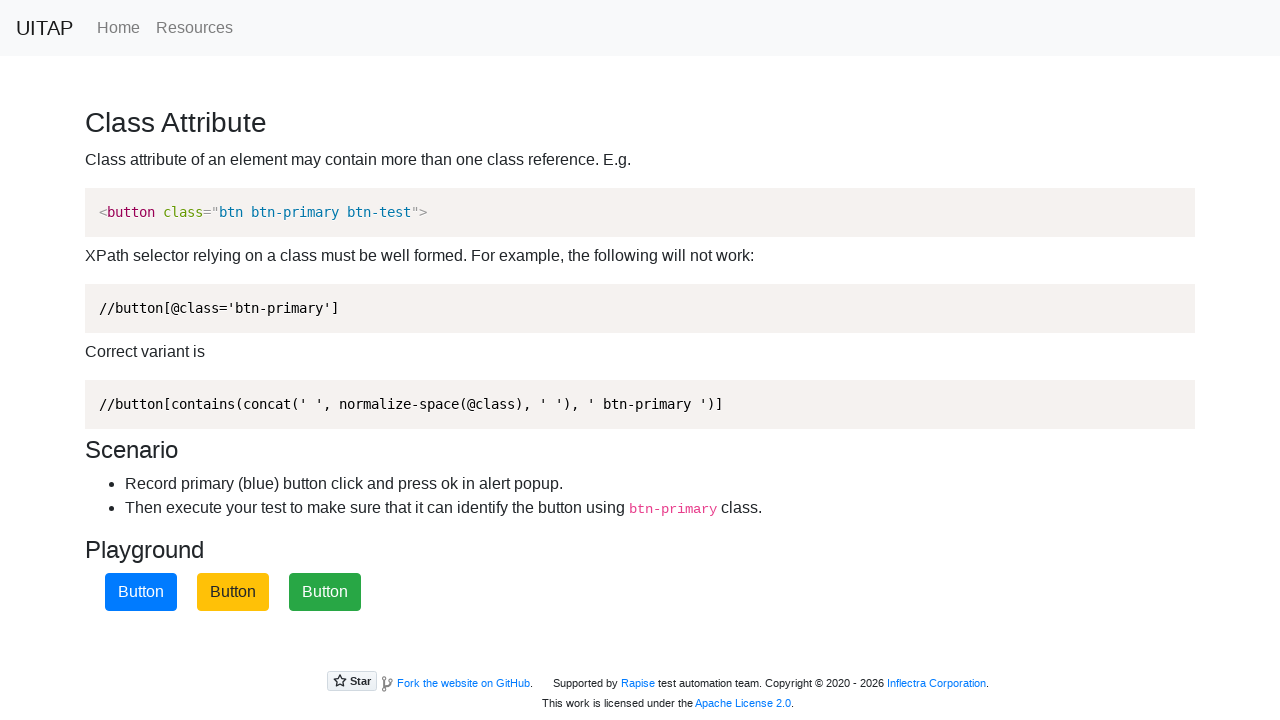

Clicked the blue button identified by btn-primary class at (141, 592) on .btn-primary
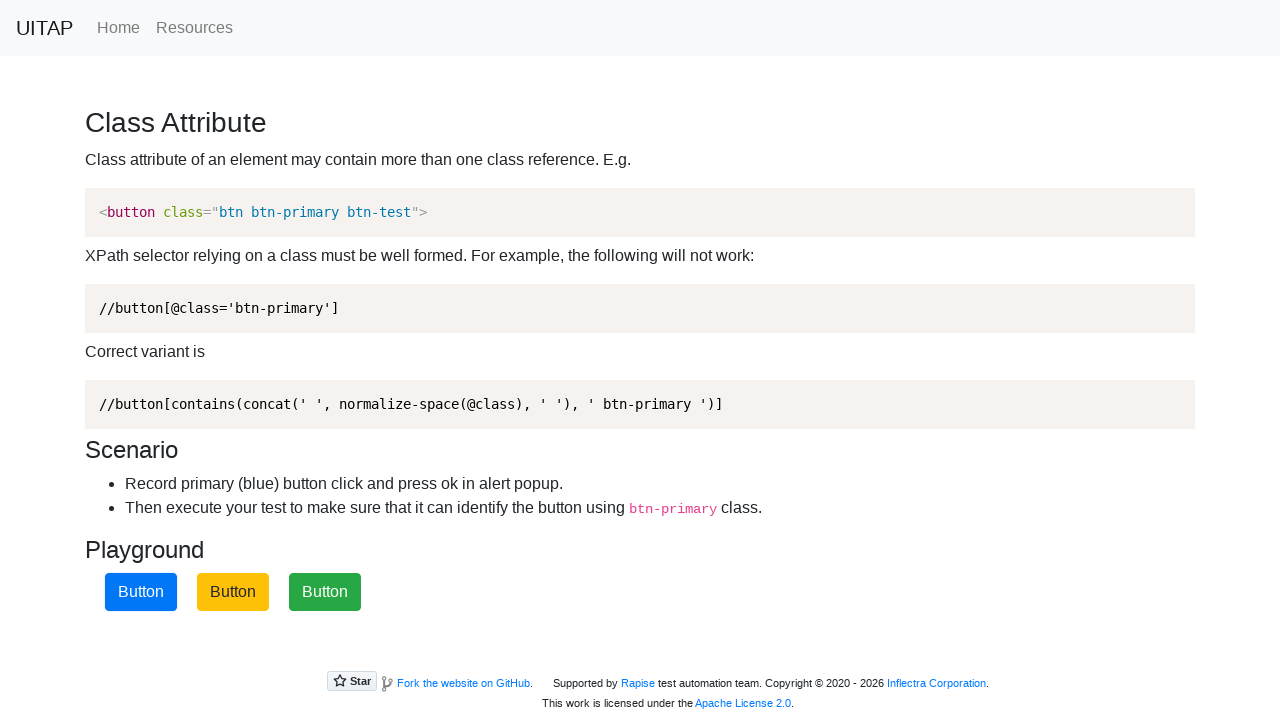

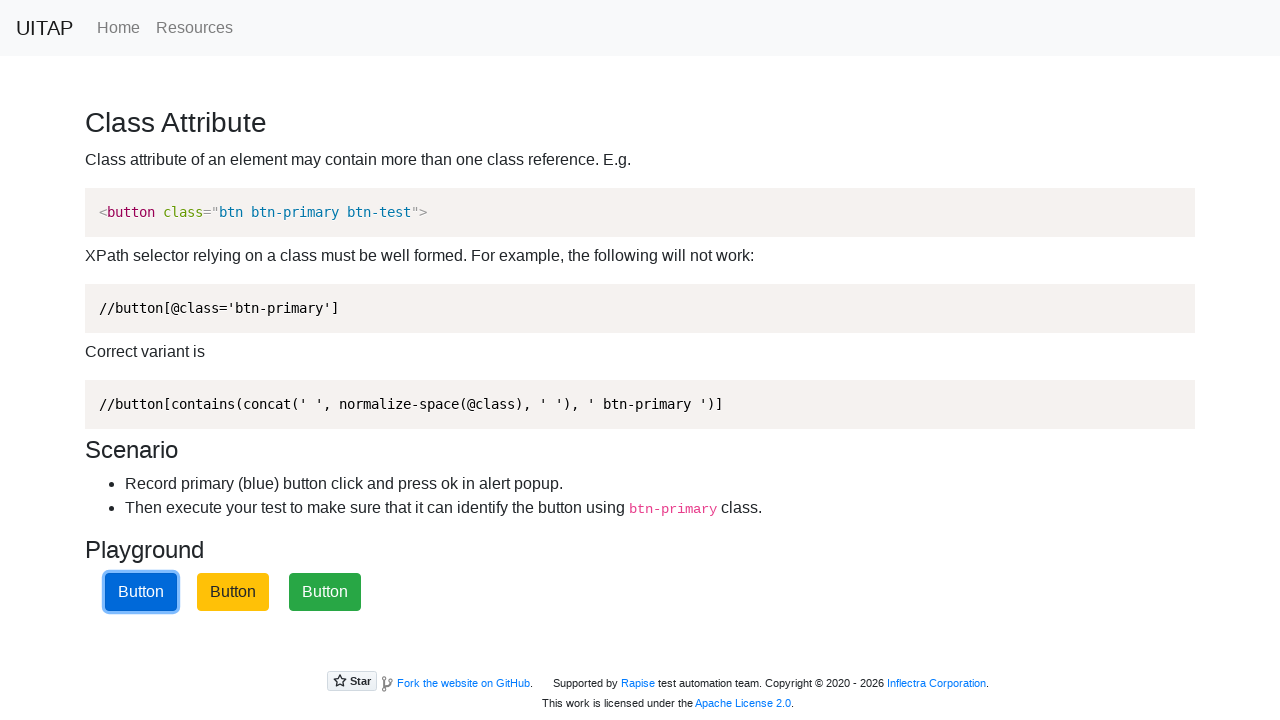